Tests search functionality on anhtester.com by clicking on the search input field and typing "TESST" using keyboard events, then pressing Enter to submit

Starting URL: https://anhtester.com/

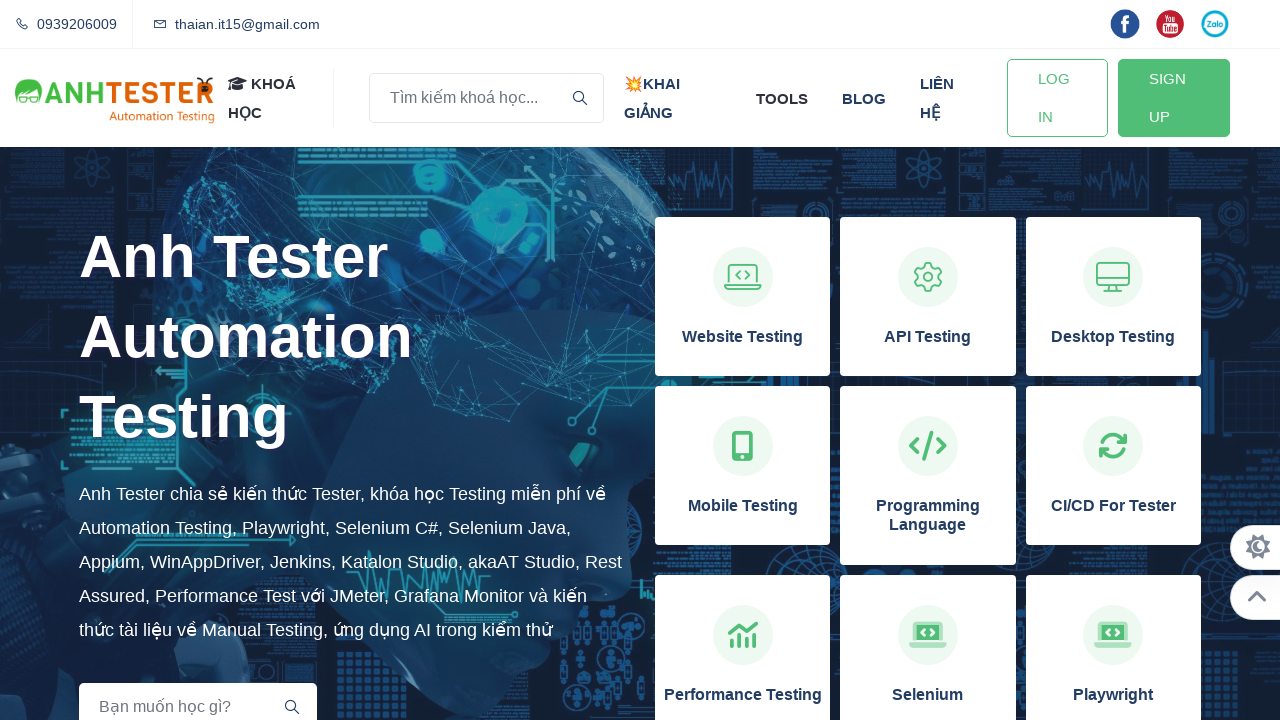

Clicked on the search input field at (486, 98) on input[name='key']
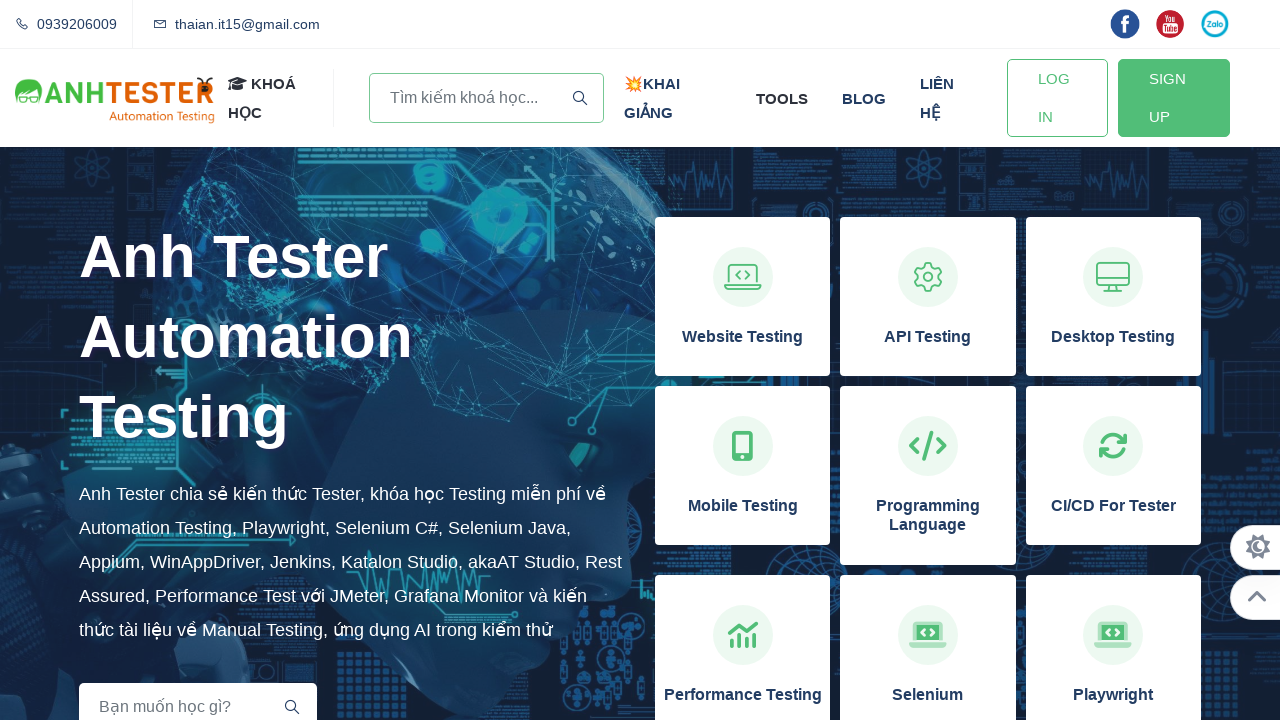

Pressed 'T' key
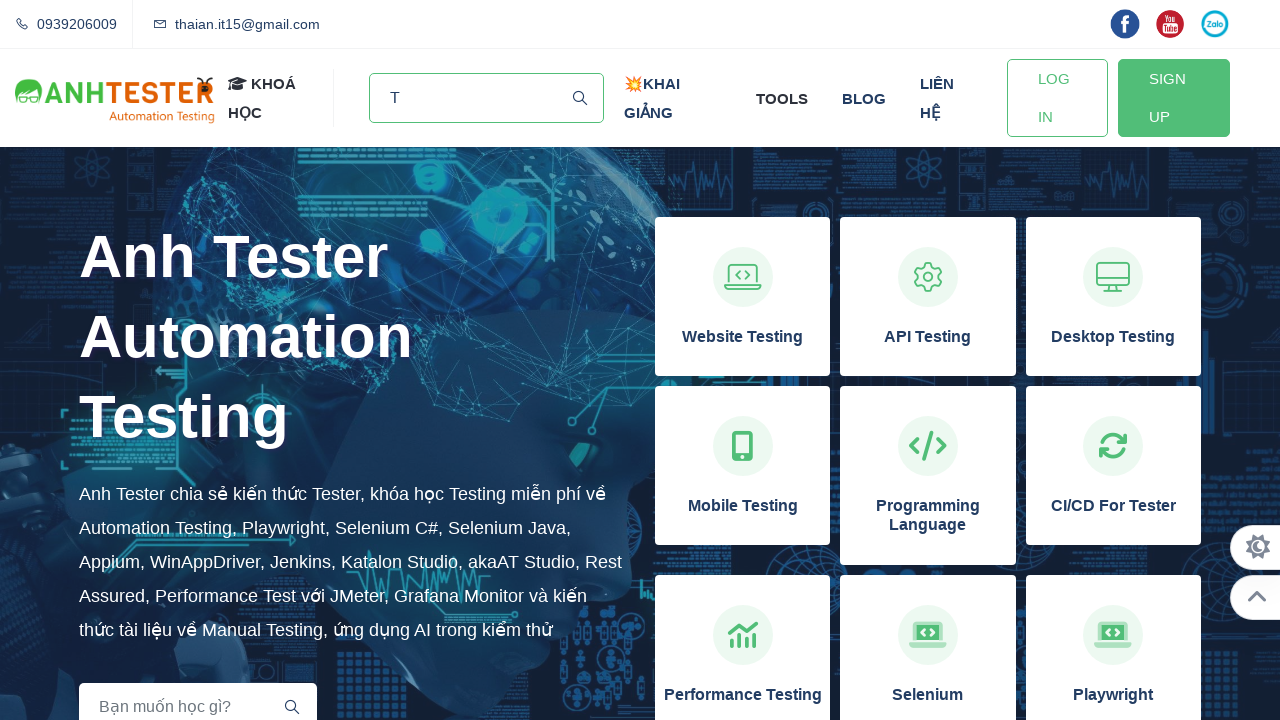

Pressed 'E' key
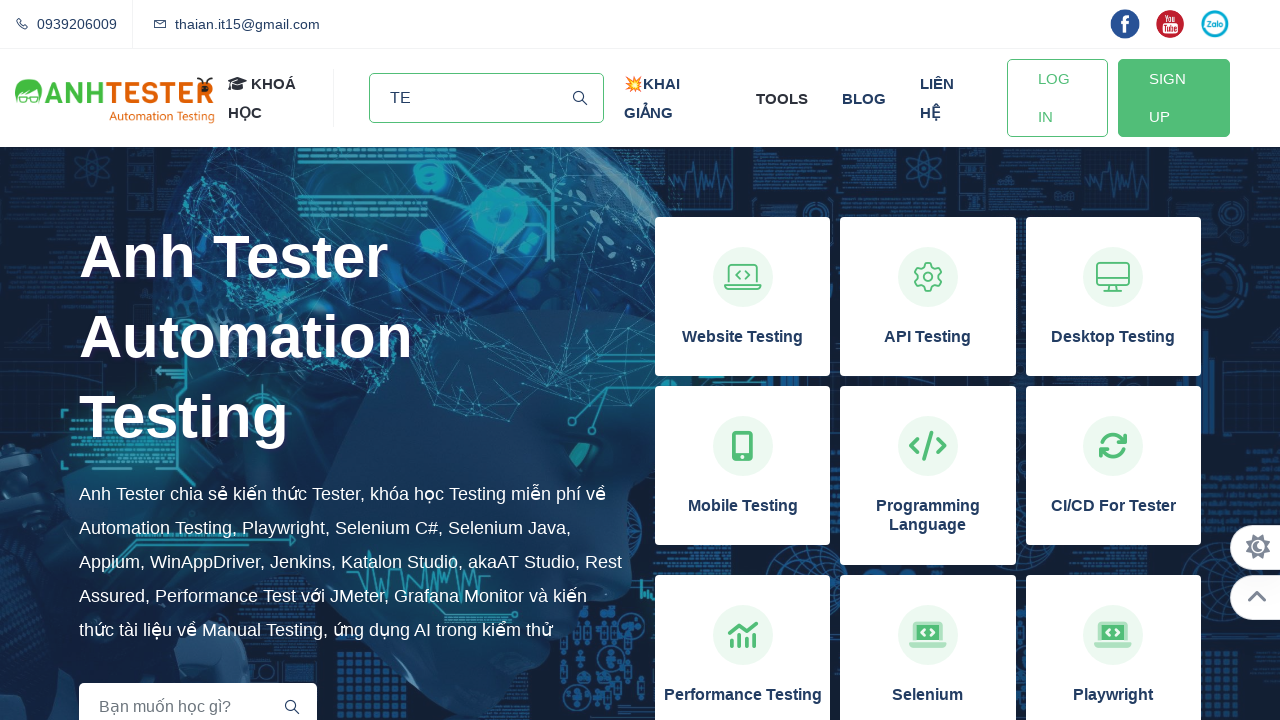

Pressed 'S' key
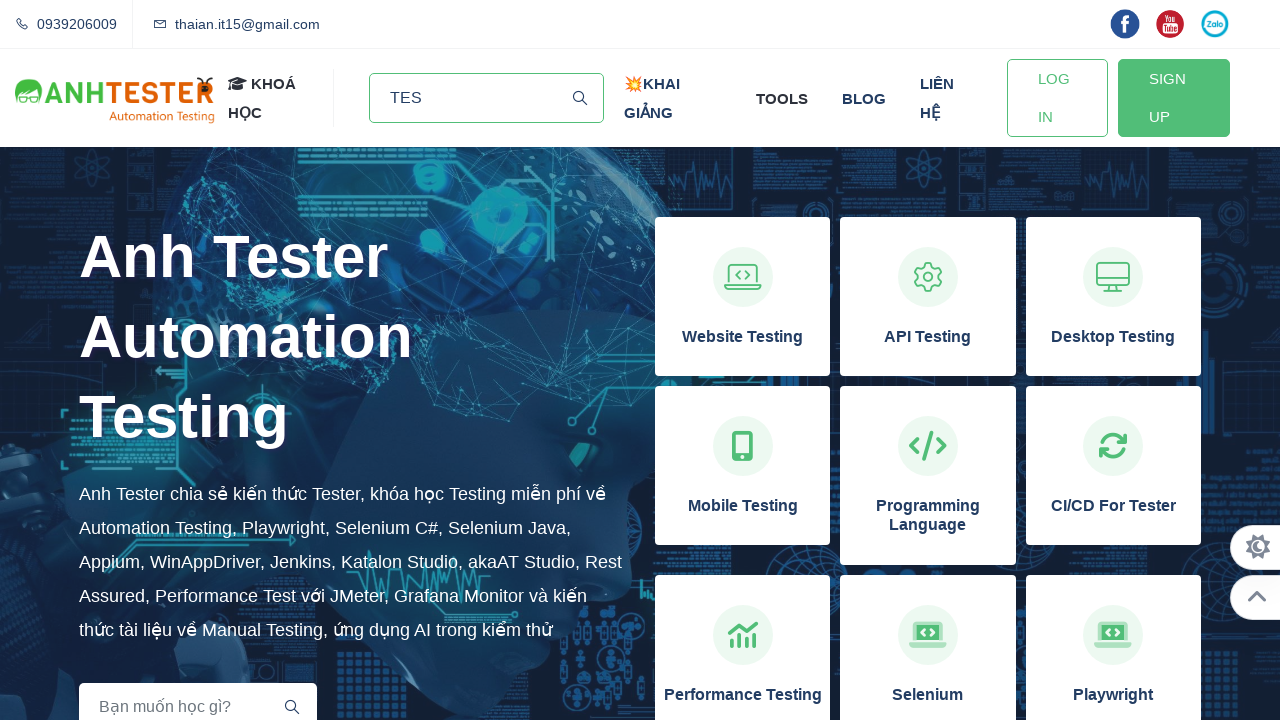

Pressed 'S' key
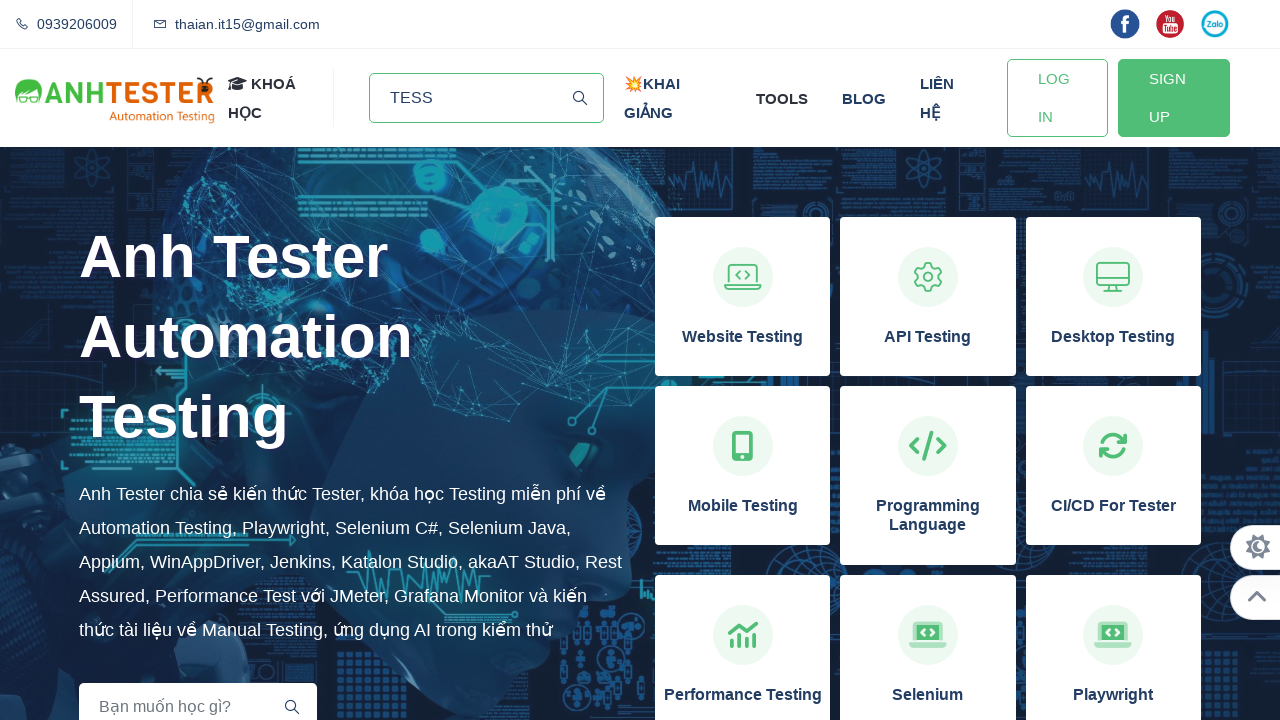

Pressed 'T' key
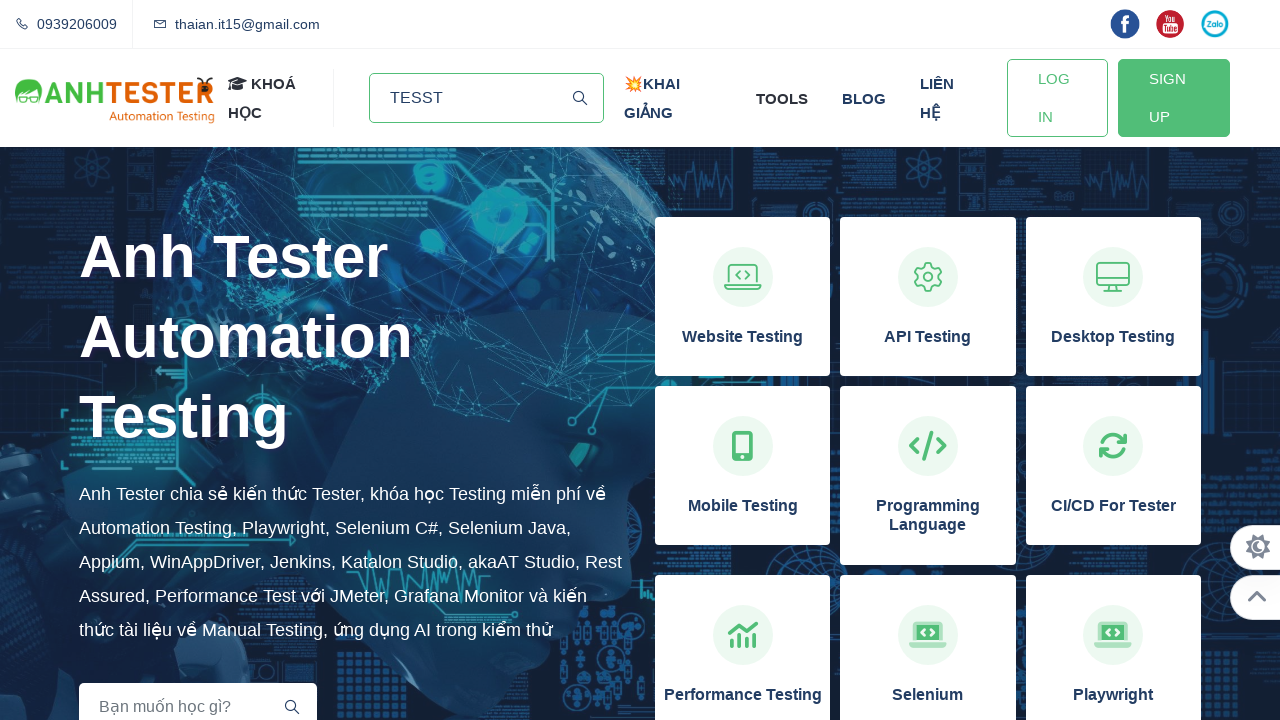

Pressed Enter to submit search for 'TESST'
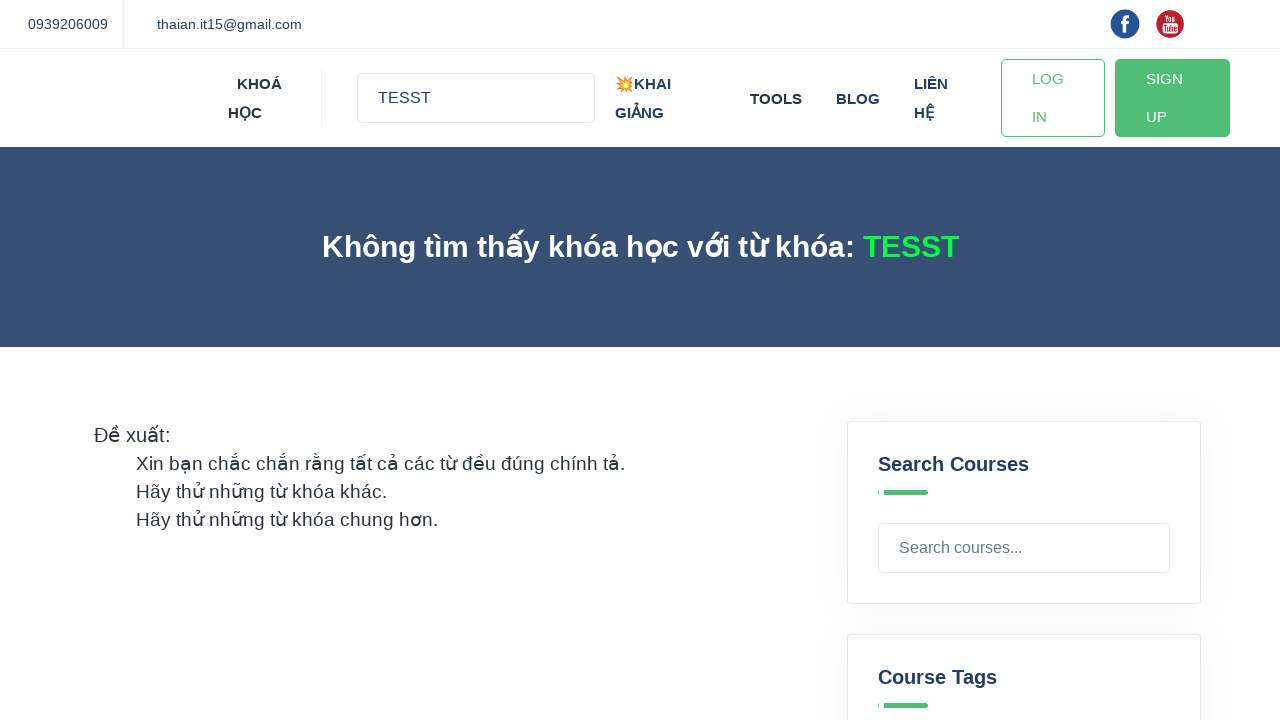

Waited 2000ms for search results to load
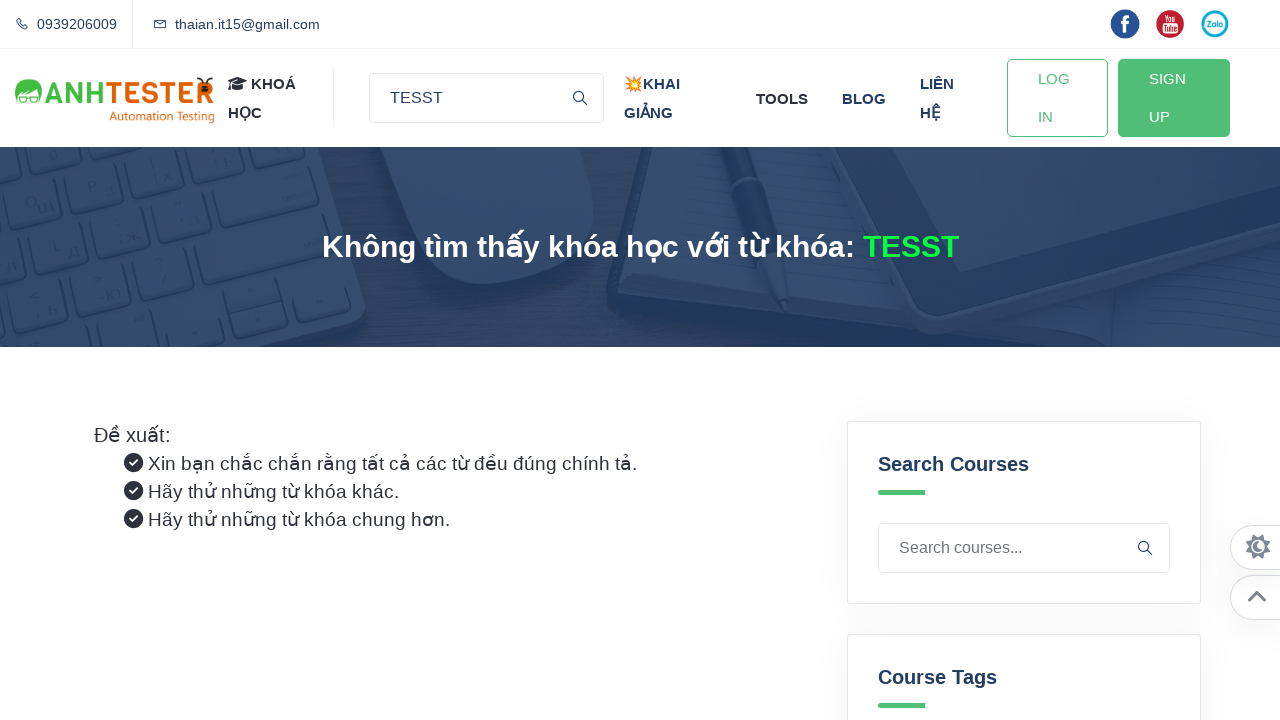

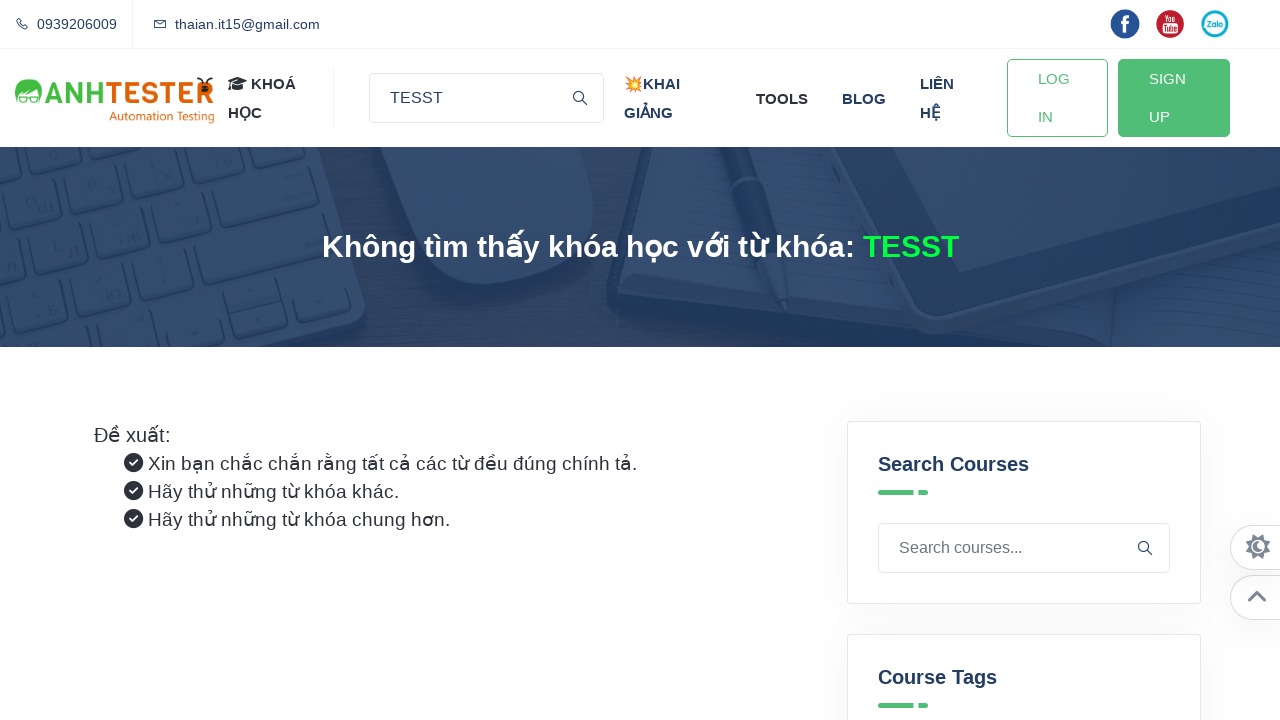